Tests dynamic loading by clicking start button, waiting for loading icon to disappear, and verifying Hello World text appears

Starting URL: http://the-internet.herokuapp.com/dynamic_loading/2

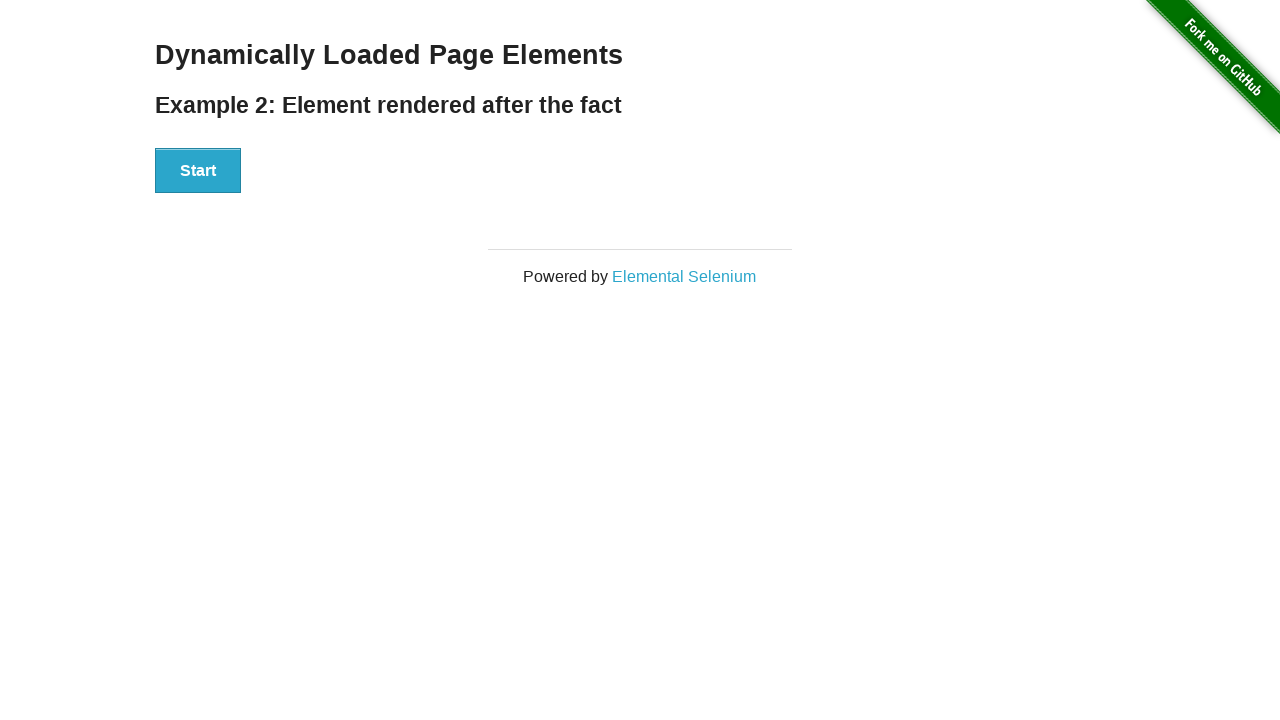

Clicked Start button to initiate dynamic loading at (198, 171) on xpath=//div[@id='start']/button
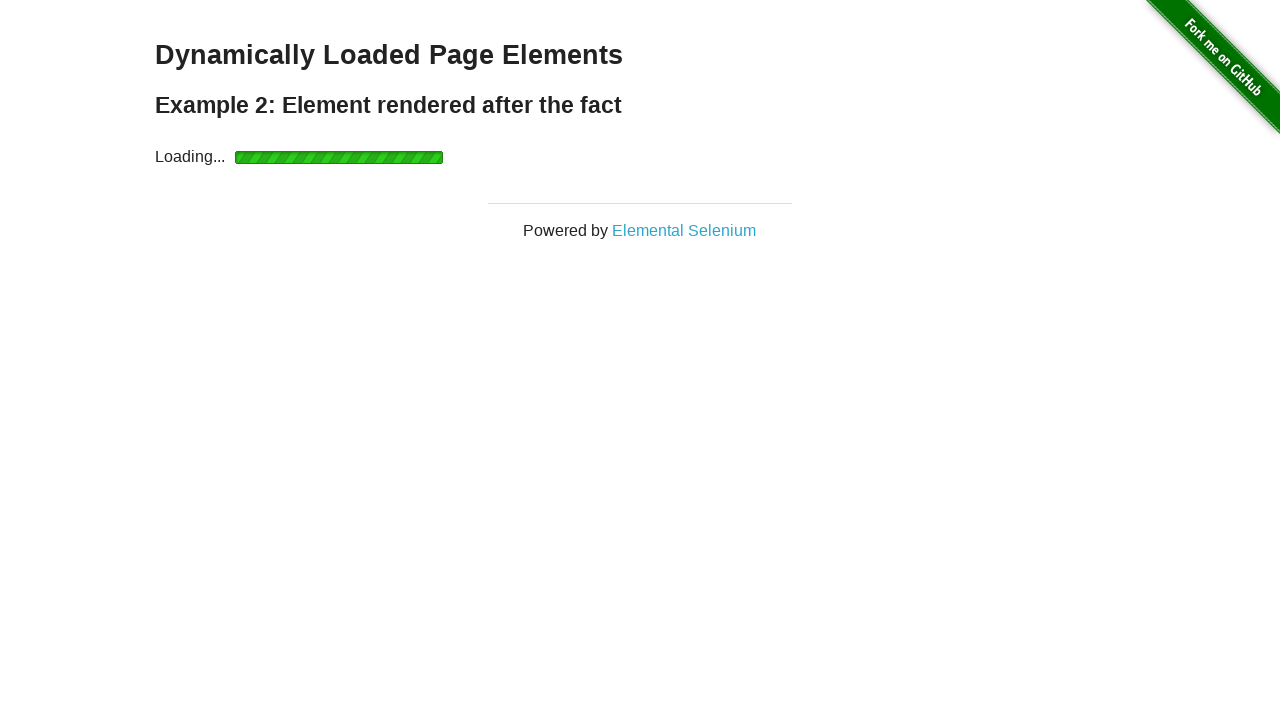

Waited for loading icon to disappear
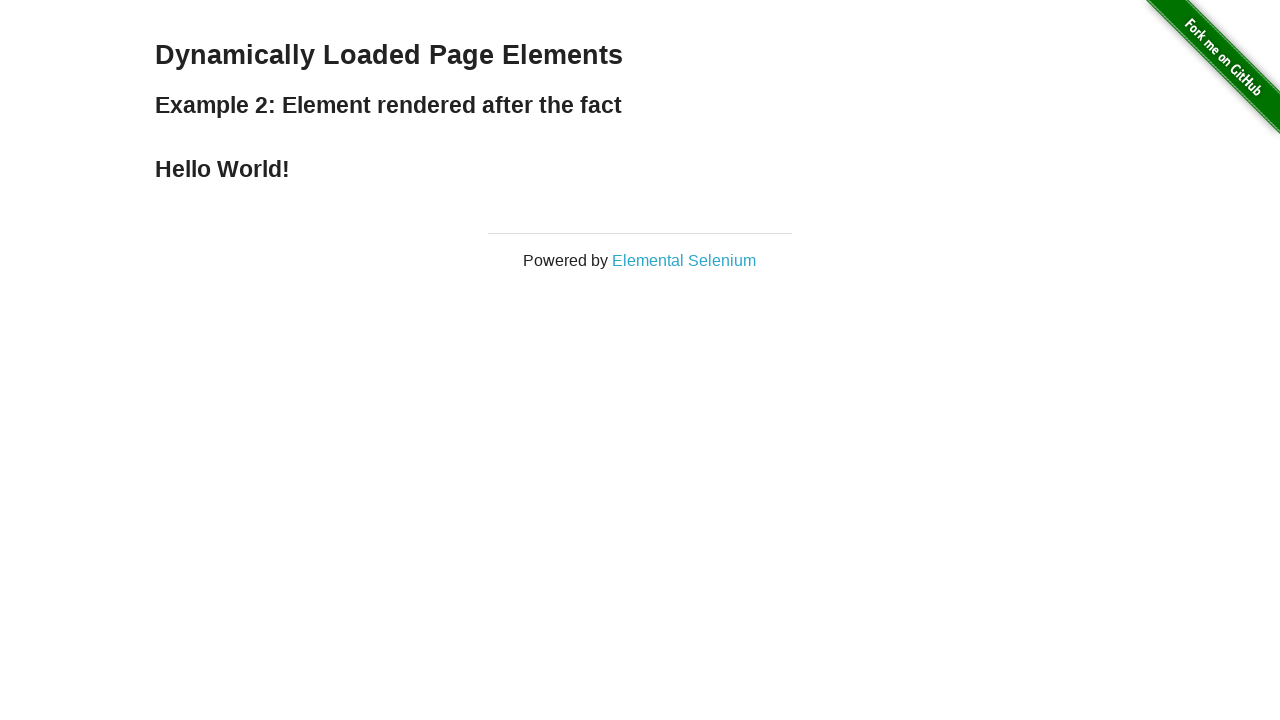

Verified 'Hello World!' text appeared after loading completed
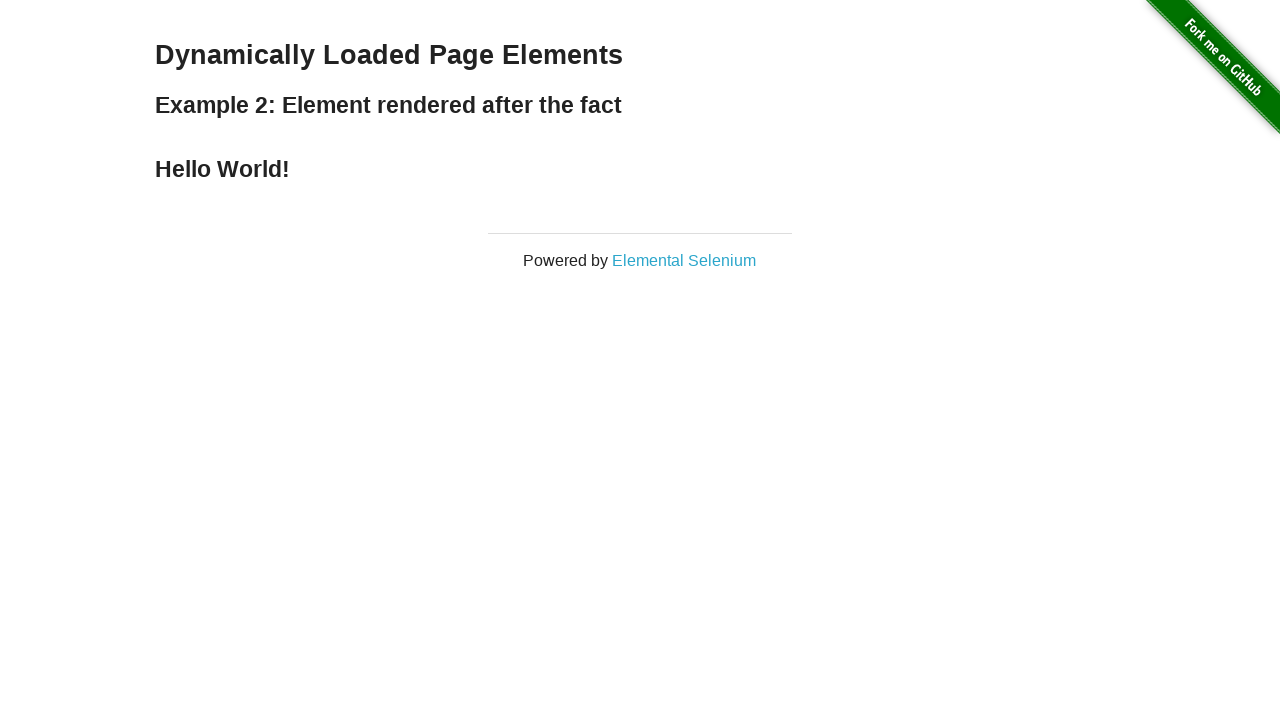

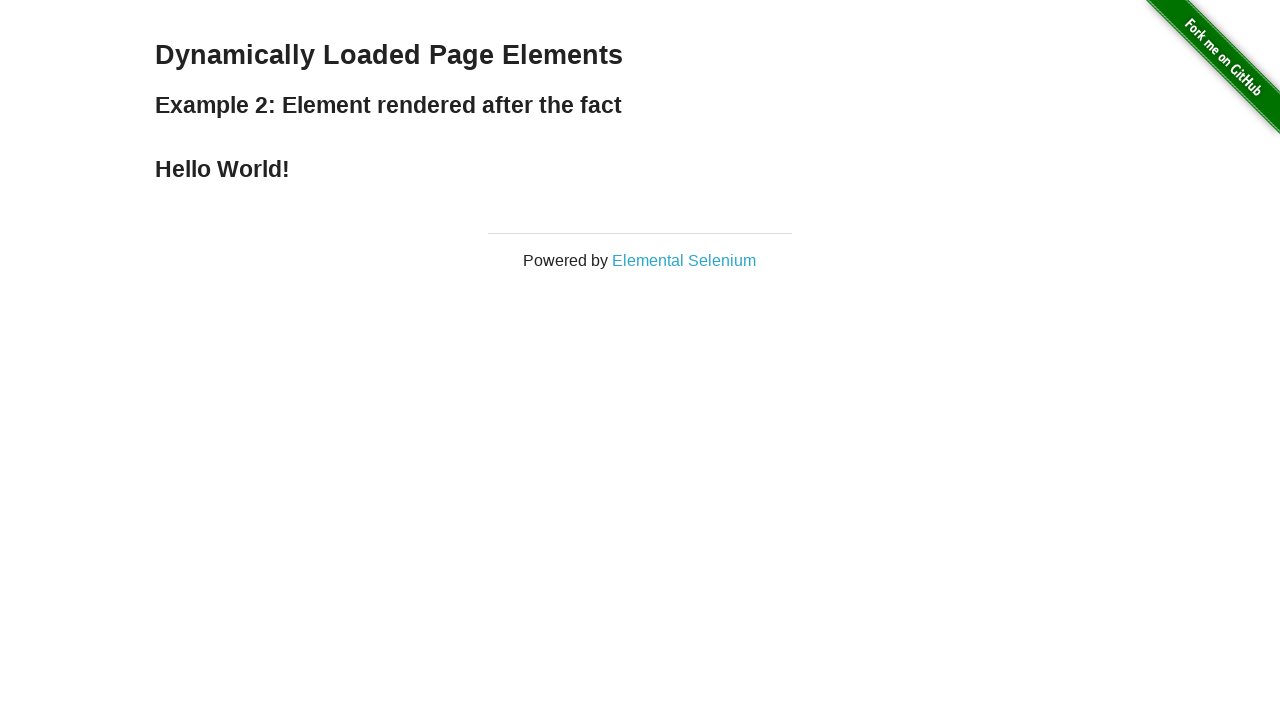